Navigates to Rediff.com and verifies that links and images are present on the page

Starting URL: http://rediff.com

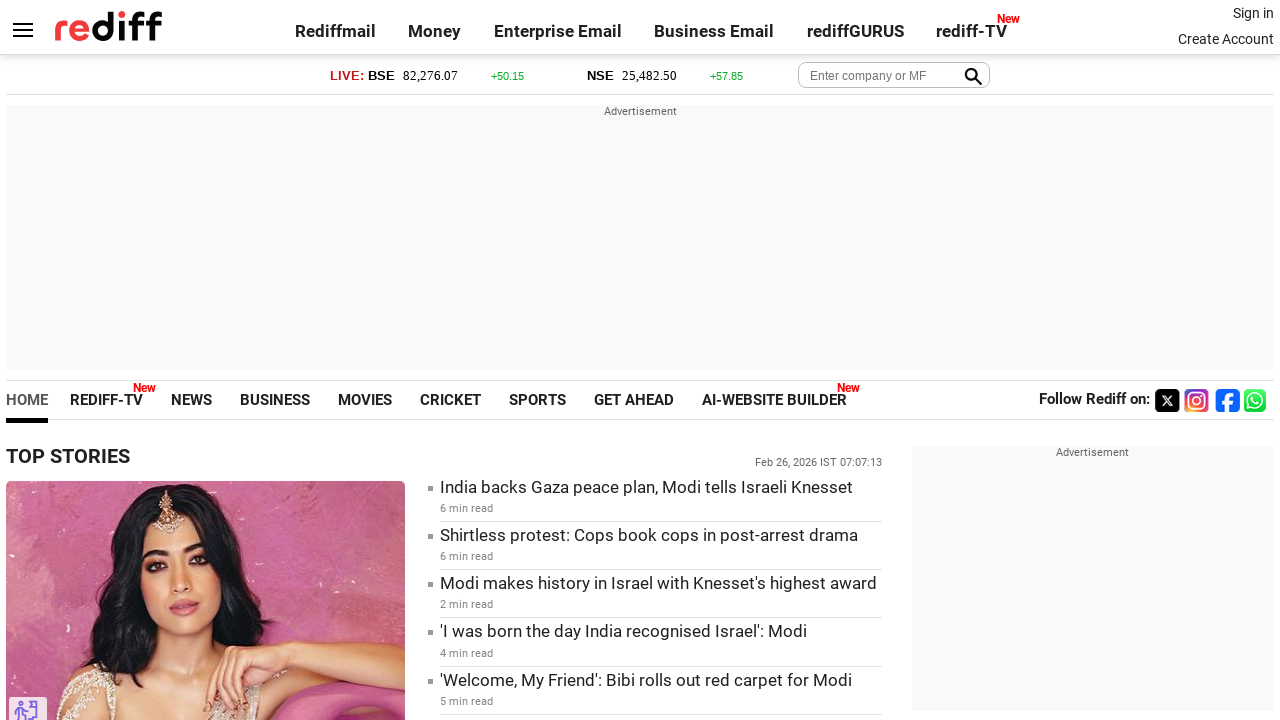

Navigated to http://rediff.com
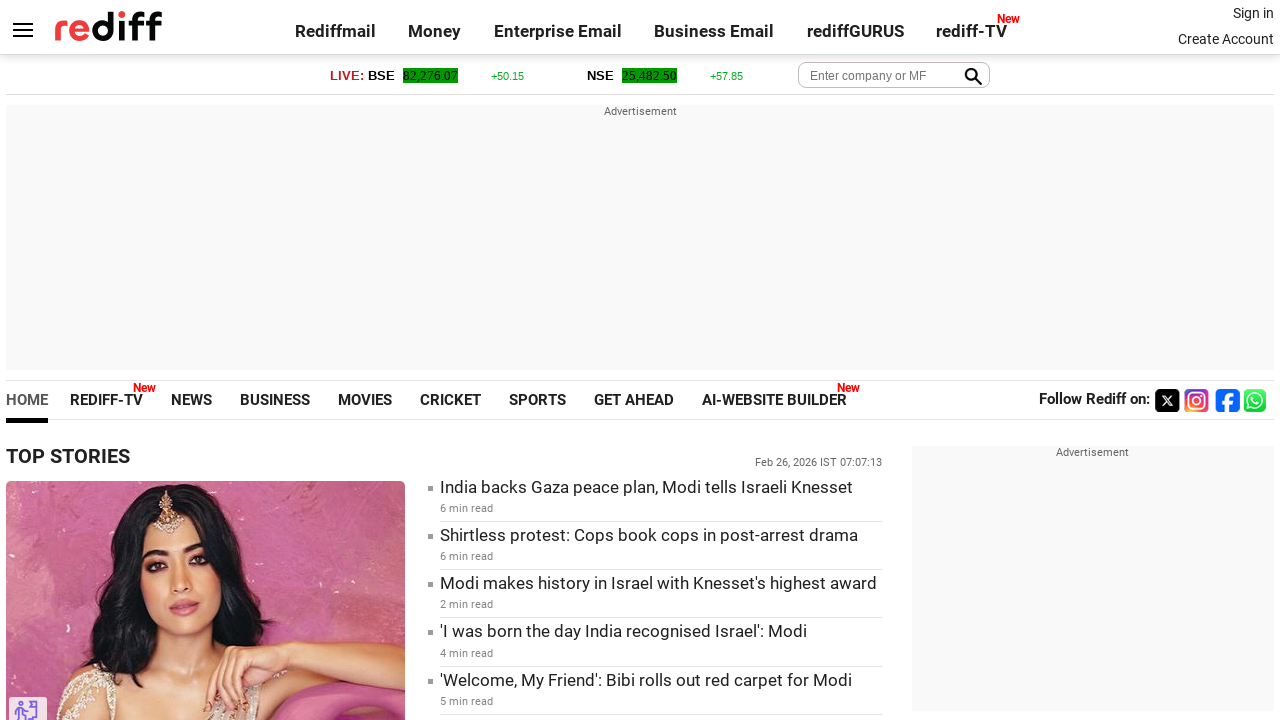

Waited for links to be present on the page
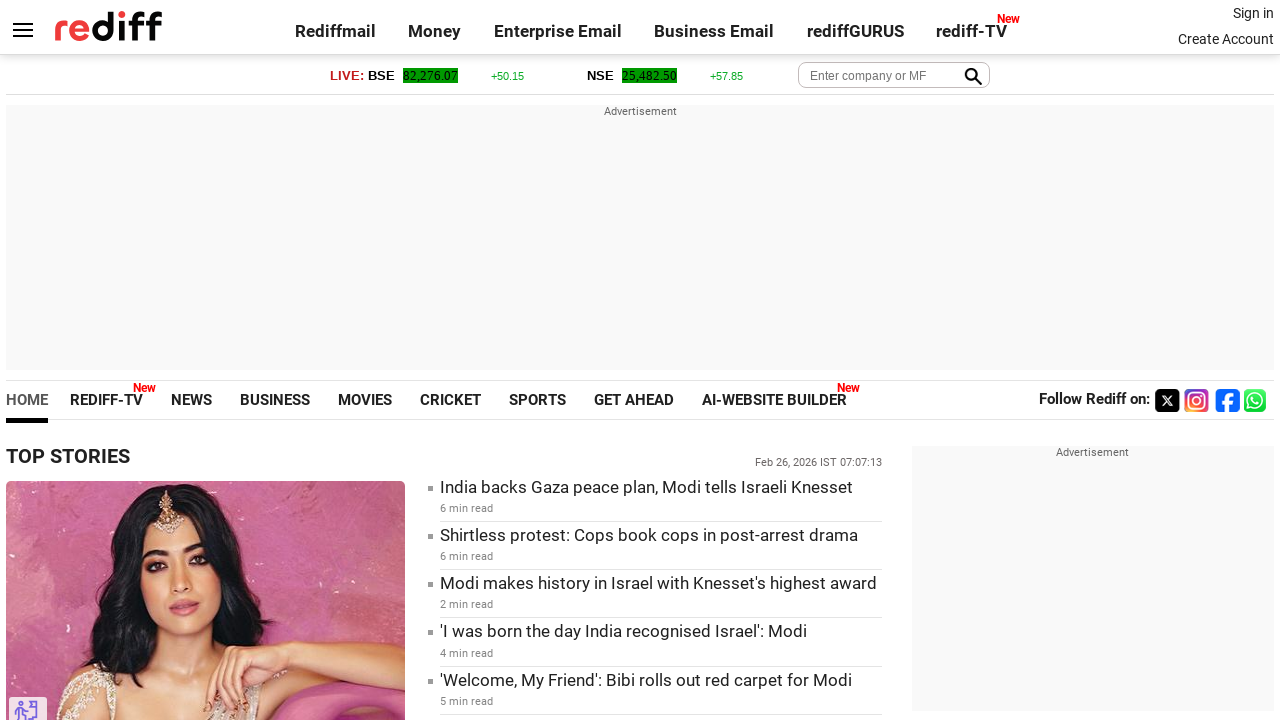

Waited for images to be present on the page
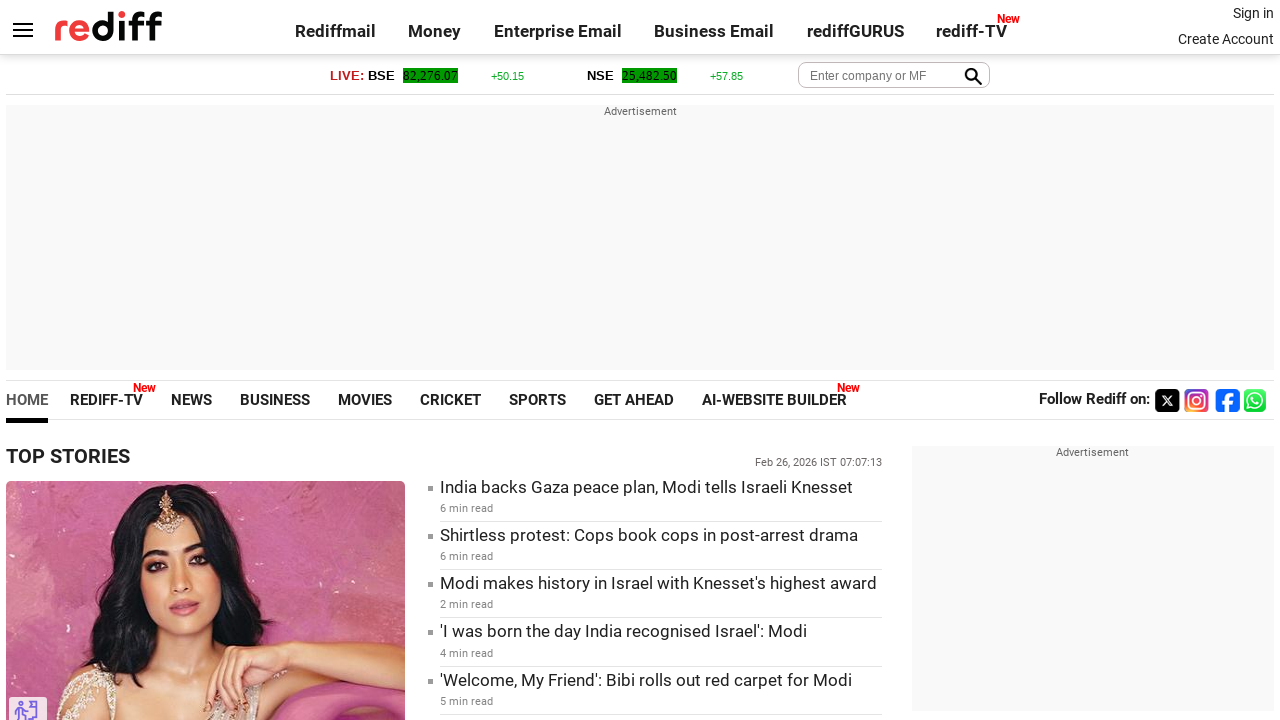

Retrieved all links from the page - found 382 links
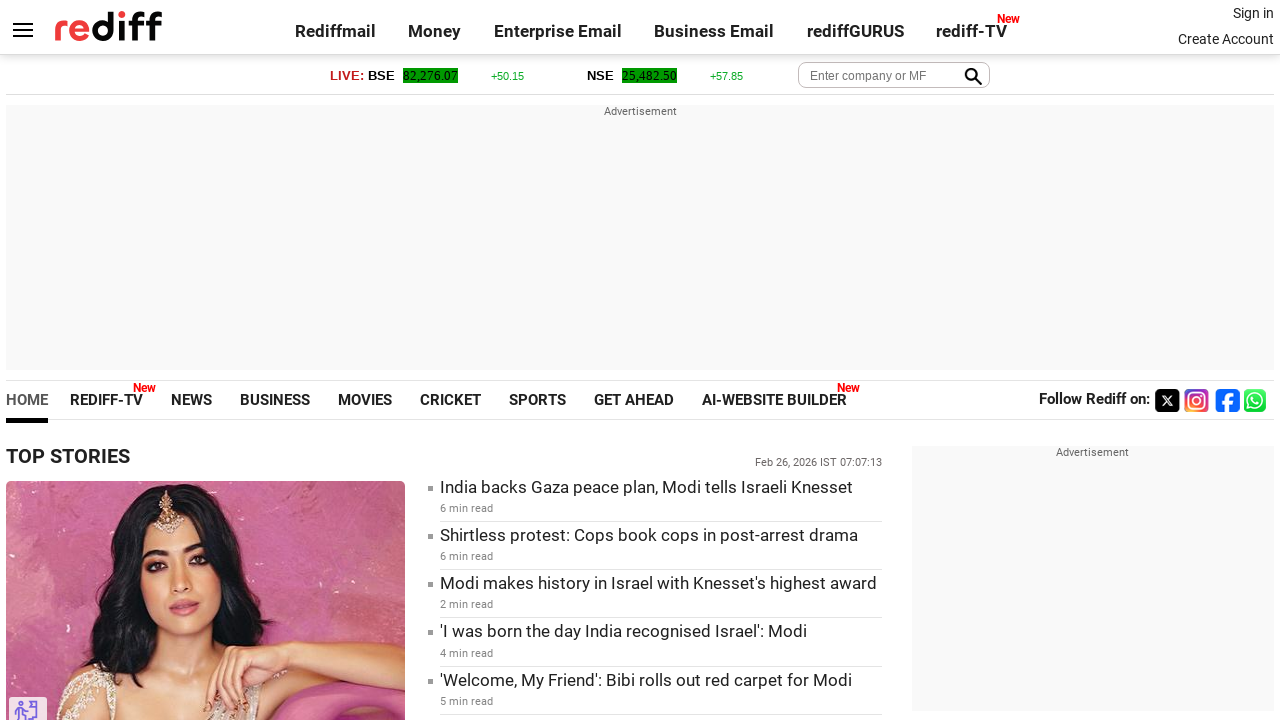

Verified that links are present on the page
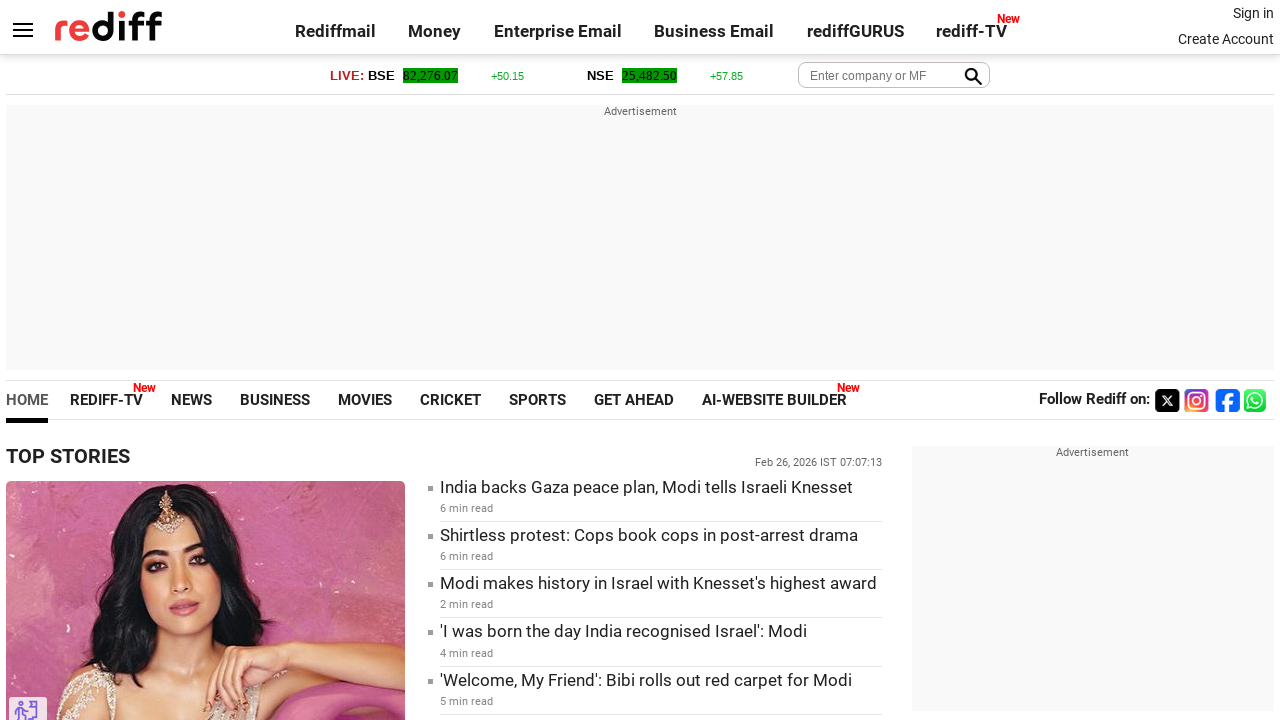

Retrieved all images from the page - found 101 images
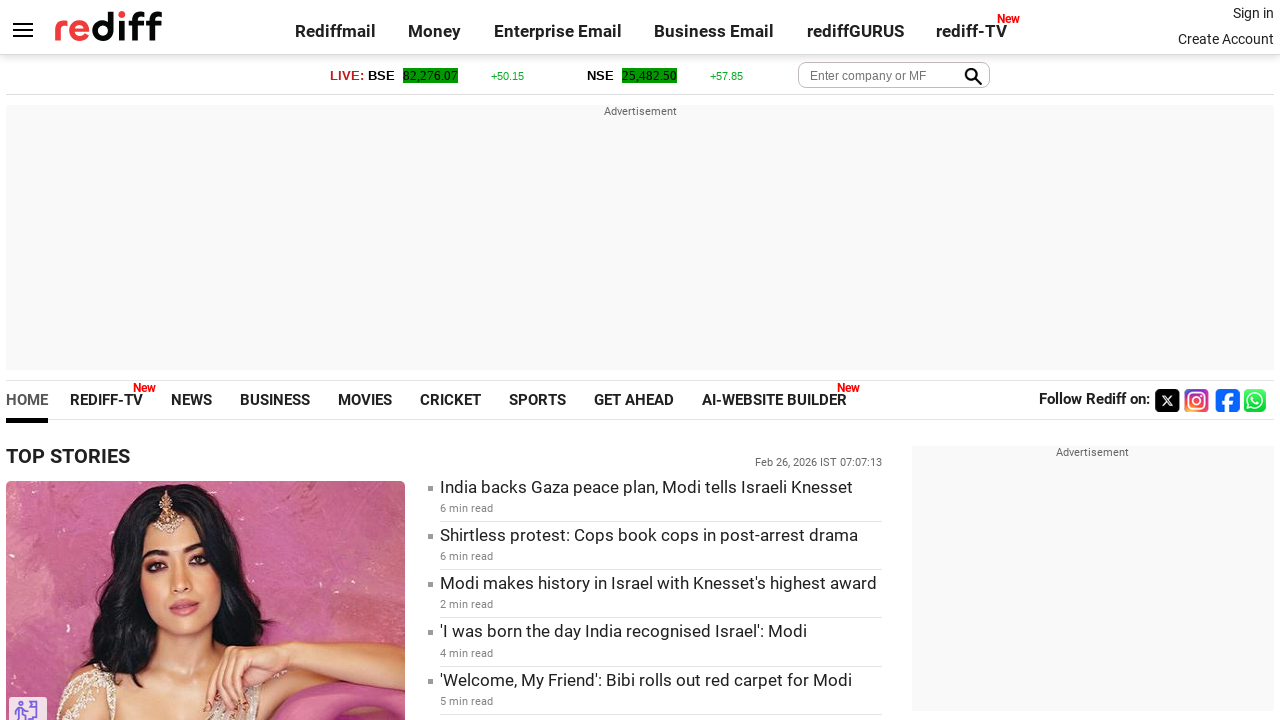

Verified that images are present on the page
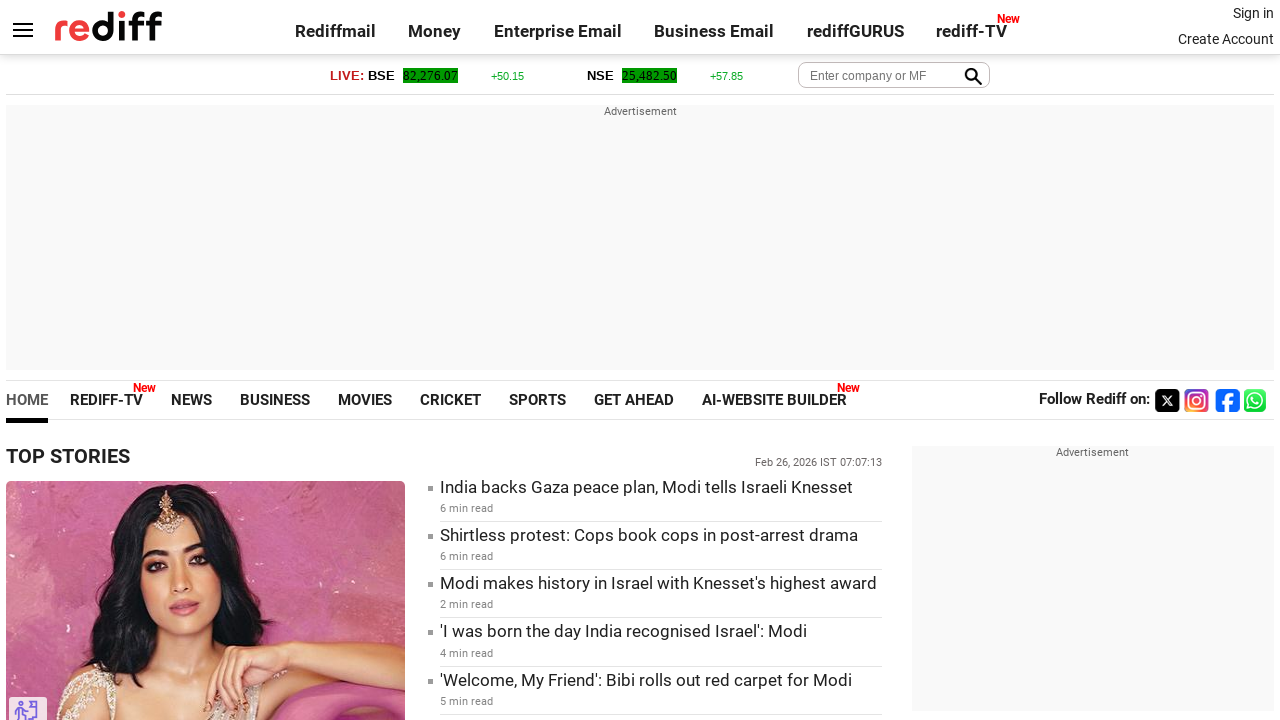

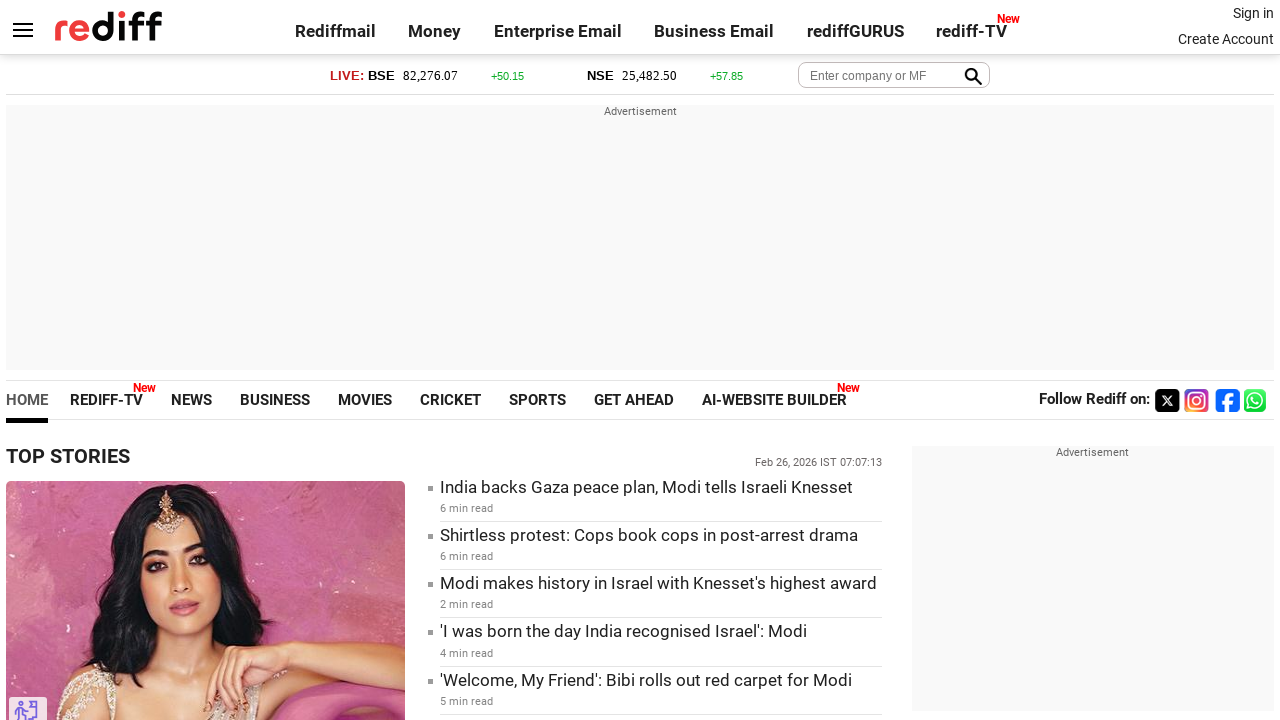